Tests the train ticket search functionality on China's 12306 railway website by entering departure station (南京南), arrival station (杭州东), selecting a time range (06:00--12:00), and clicking to search for tomorrow's tickets.

Starting URL: https://kyfw.12306.cn/otn/leftTicket/init

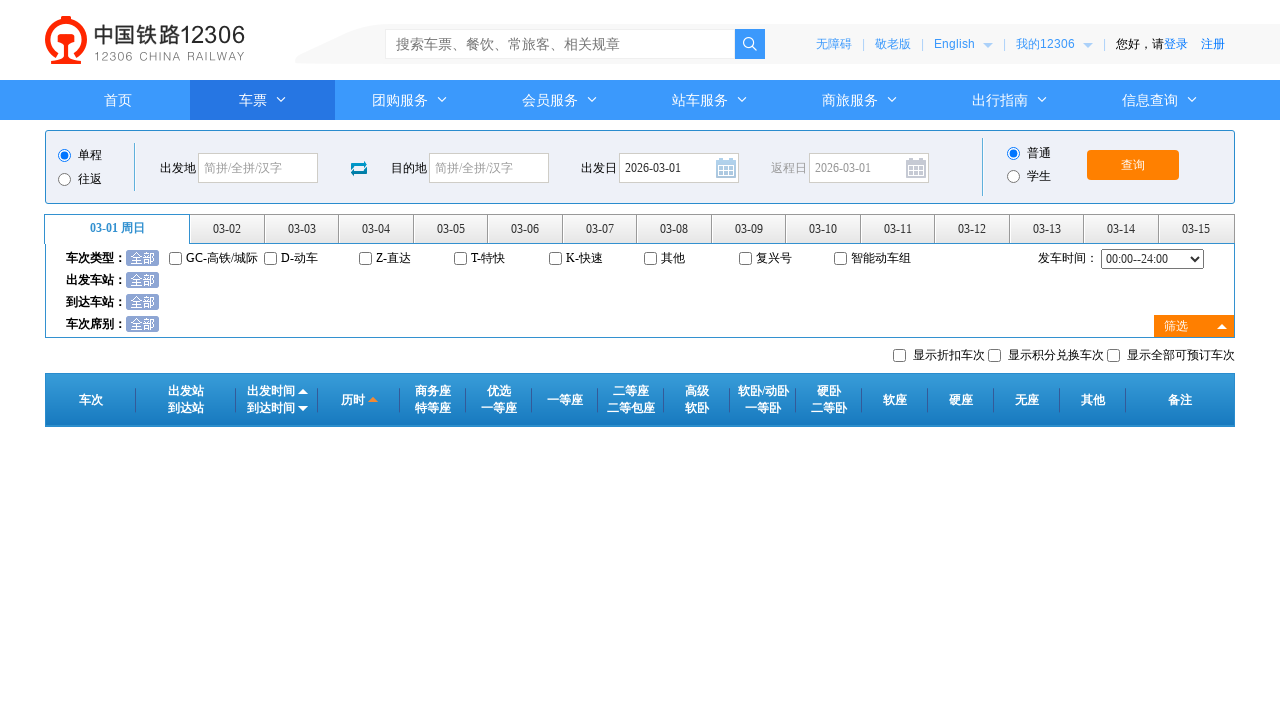

Clicked on departure station input field at (258, 168) on #fromStationText
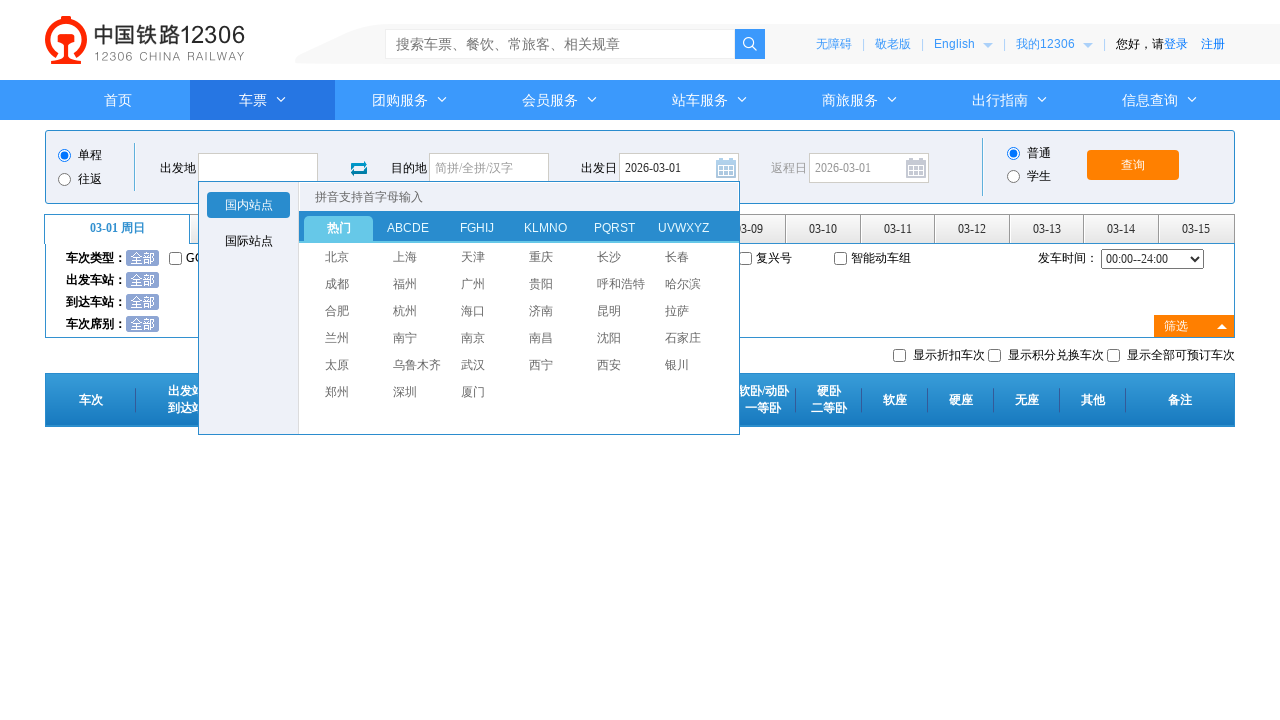

Filled departure station with '南京南' (Nanjing South) on #fromStationText
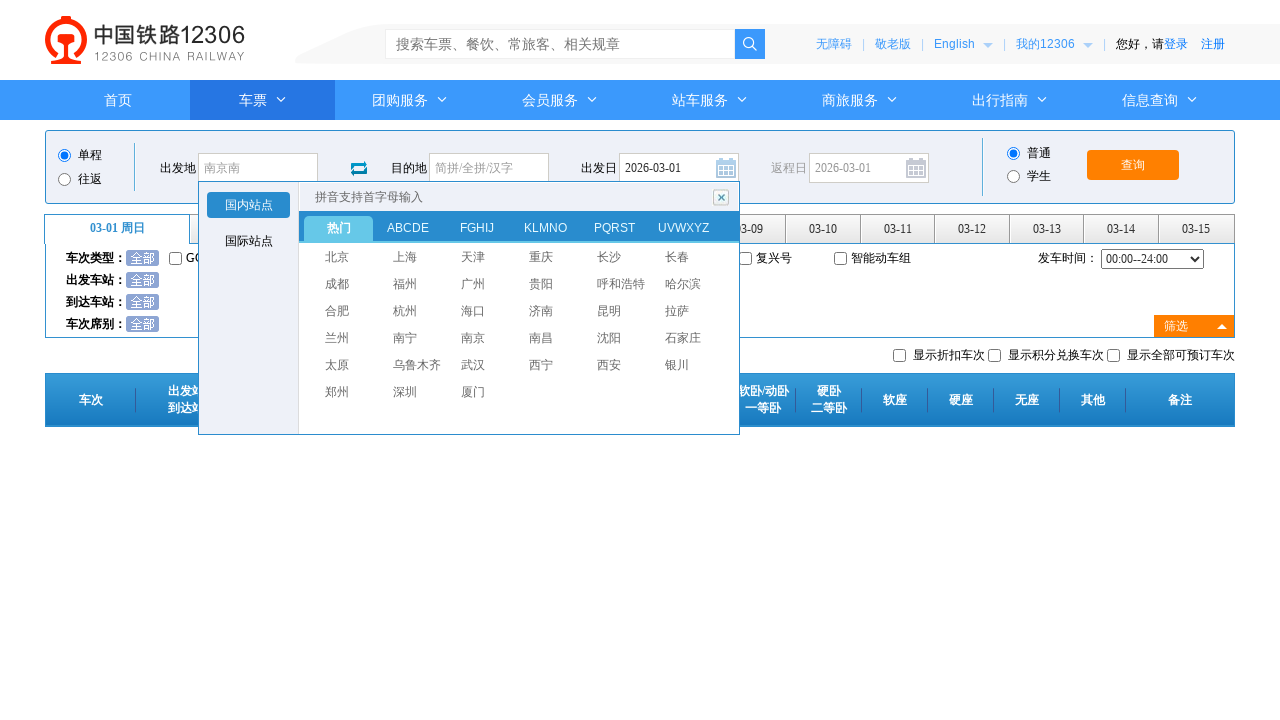

Pressed Enter to confirm departure station
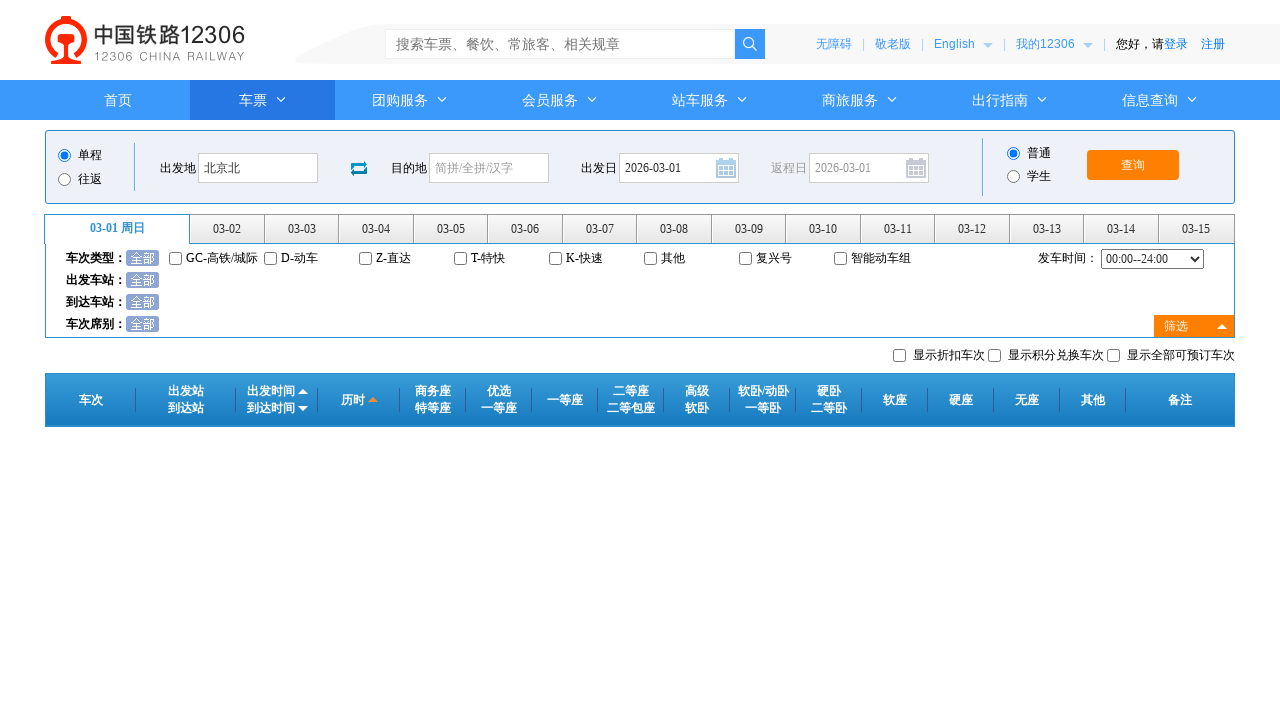

Clicked on arrival station input field at (489, 168) on #toStationText
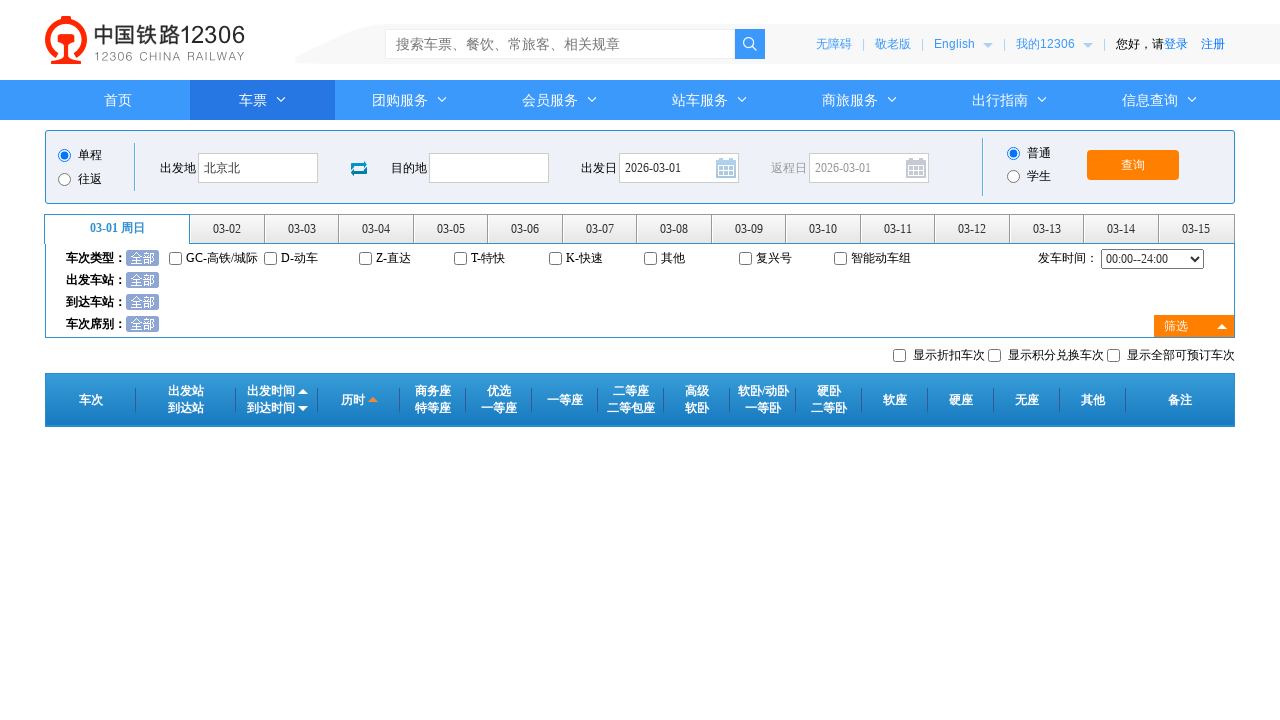

Filled arrival station with '杭州东' (Hangzhou East) on #toStationText
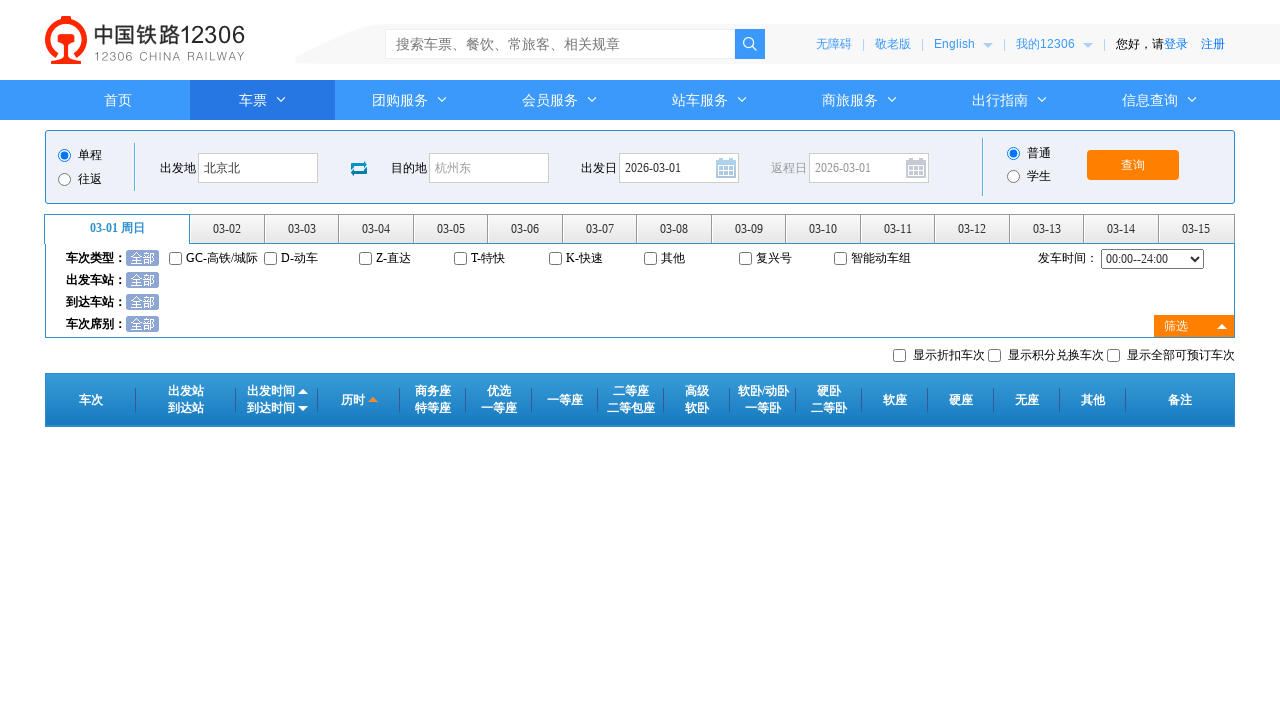

Pressed Enter to confirm arrival station
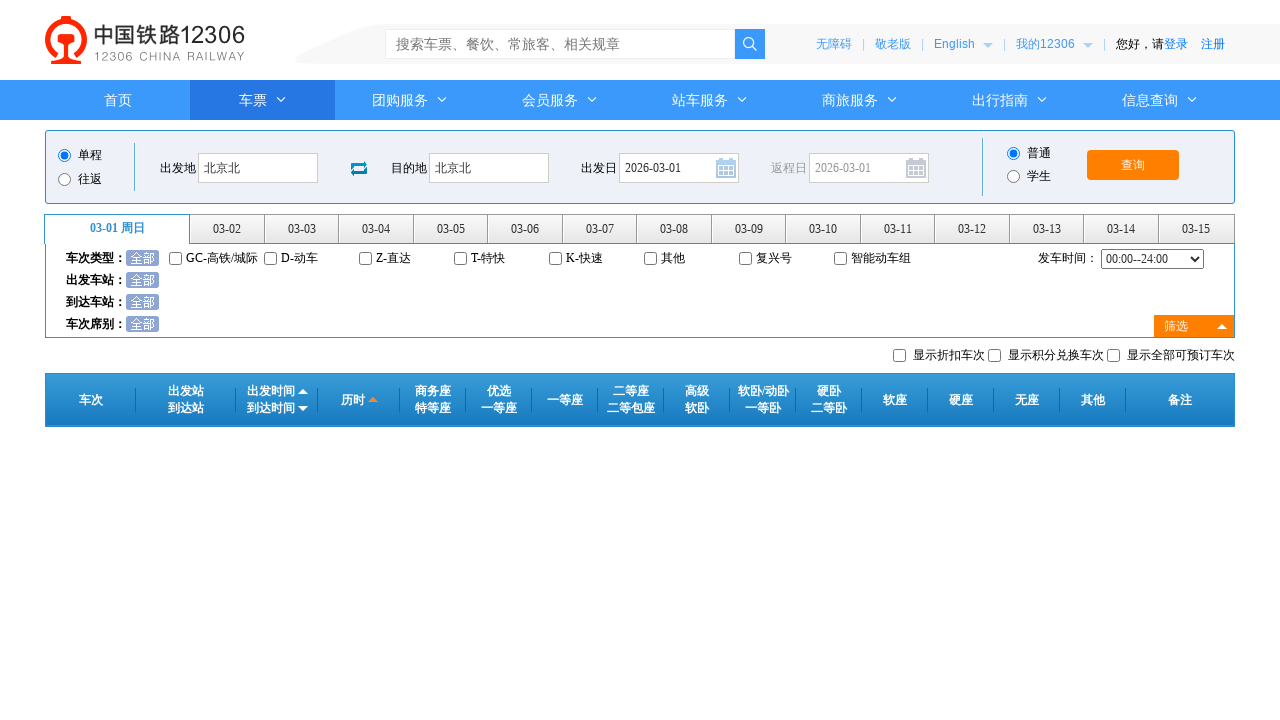

Selected time range 06:00--12:00 from dropdown on #cc_start_time
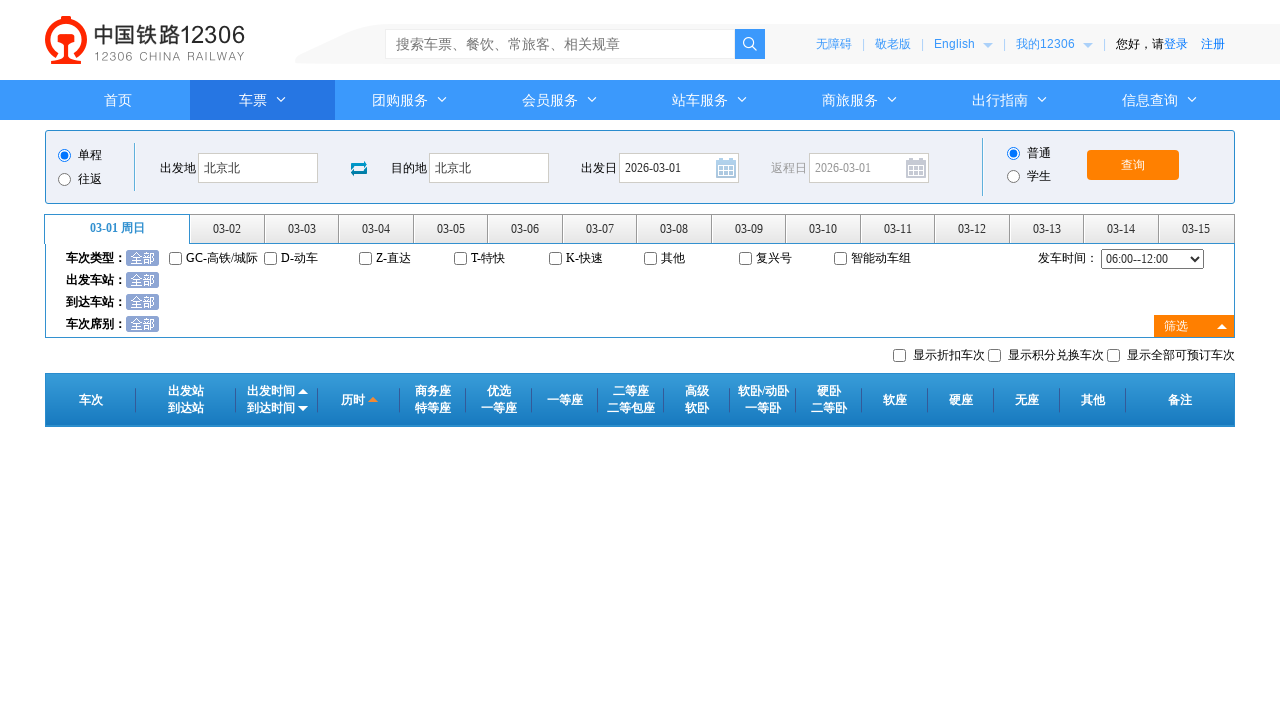

Clicked on tomorrow's date option at (228, 229) on #date_range li:nth-child(2)
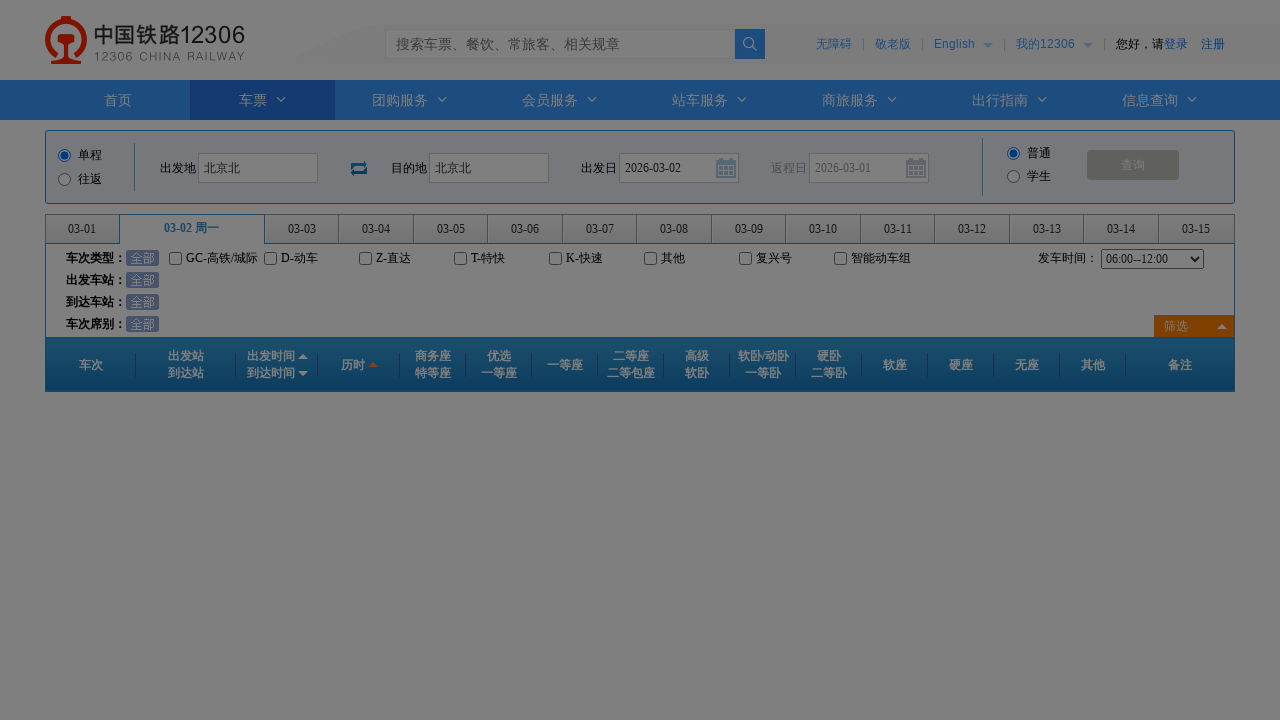

Train search results table loaded successfully
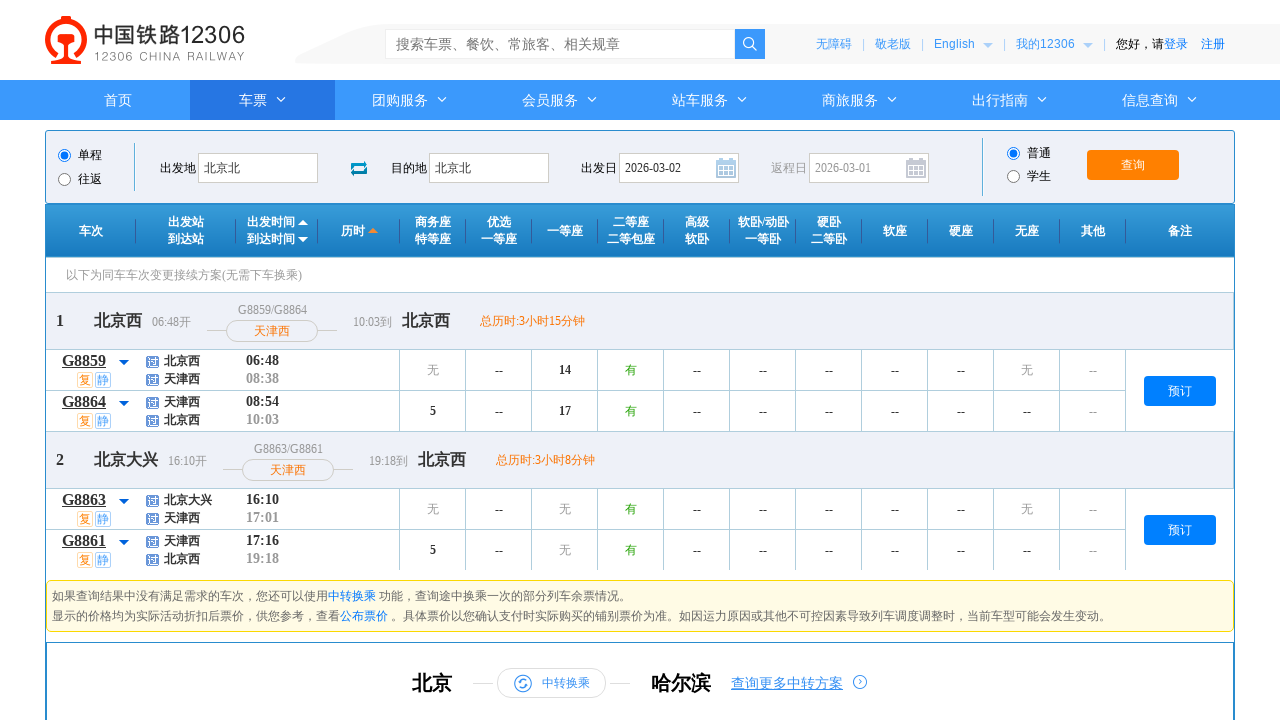

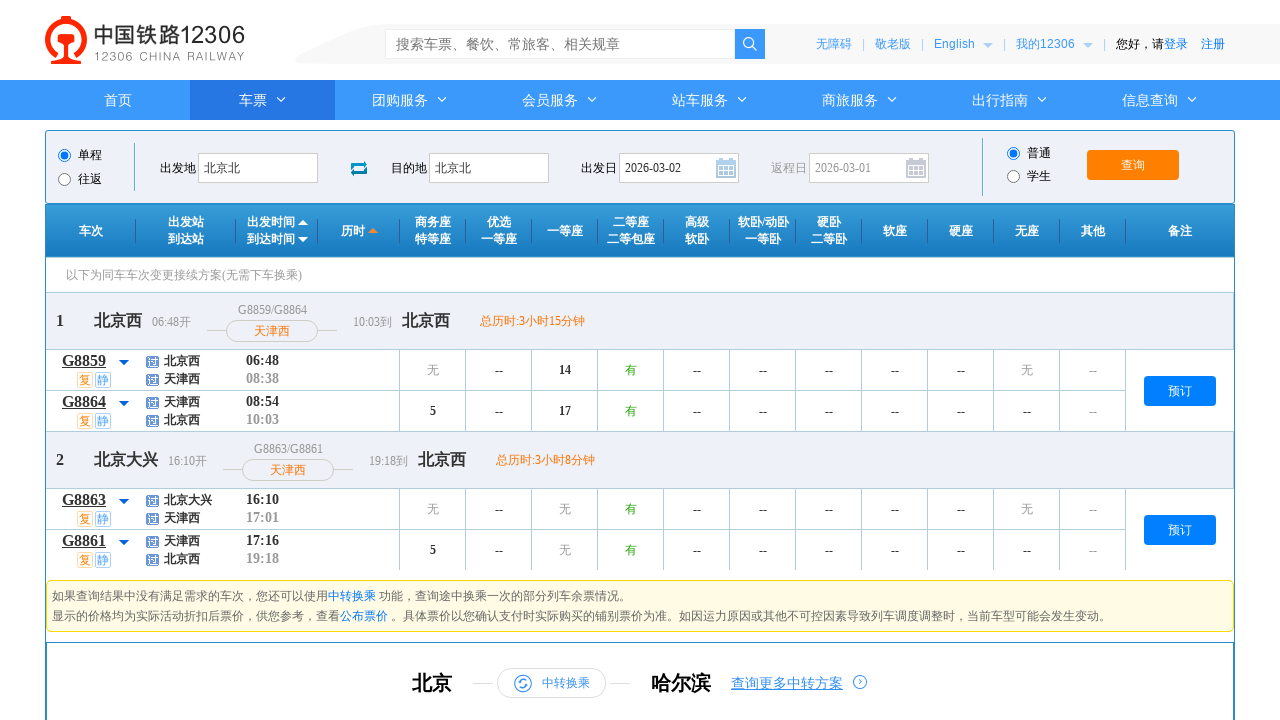